Tests the search functionality by navigating to the search page, entering "python" as the search term, and verifying that search results contain the search term.

Starting URL: https://www.99-bottles-of-beer.net

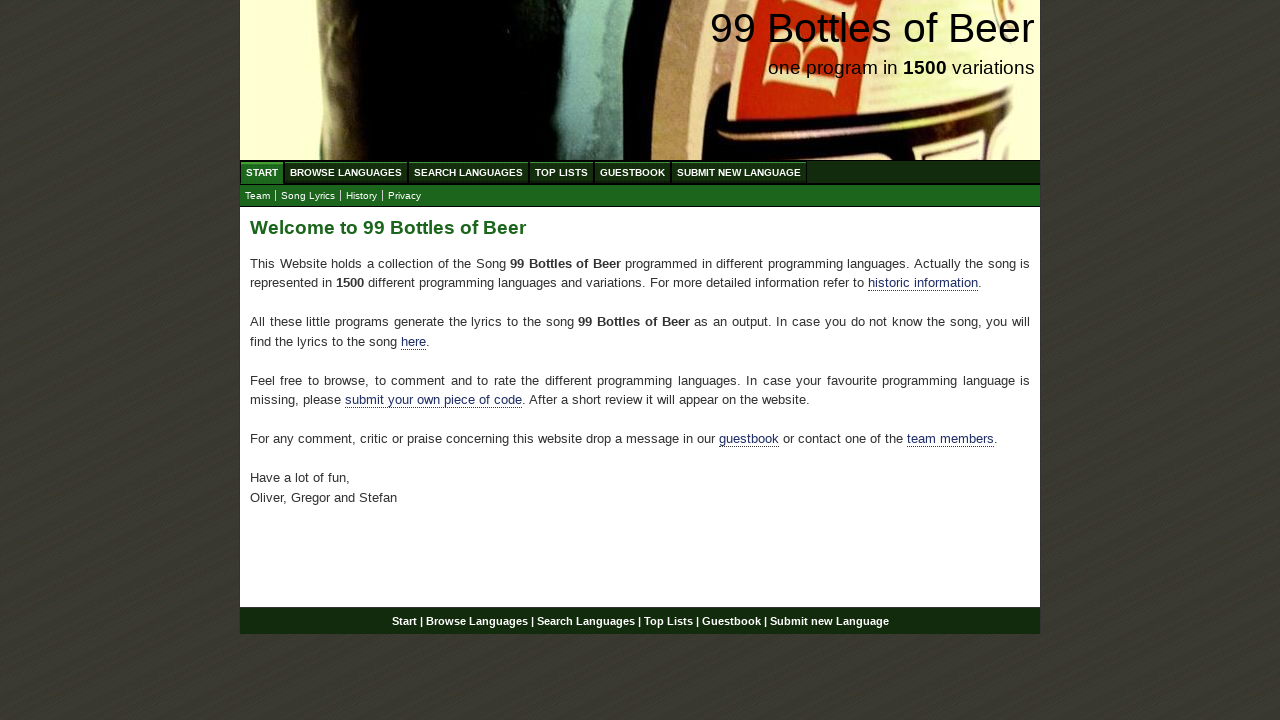

Clicked on Search Languages menu at (468, 172) on xpath=//ul[@id='menu']/li/a[@href='/search.html']
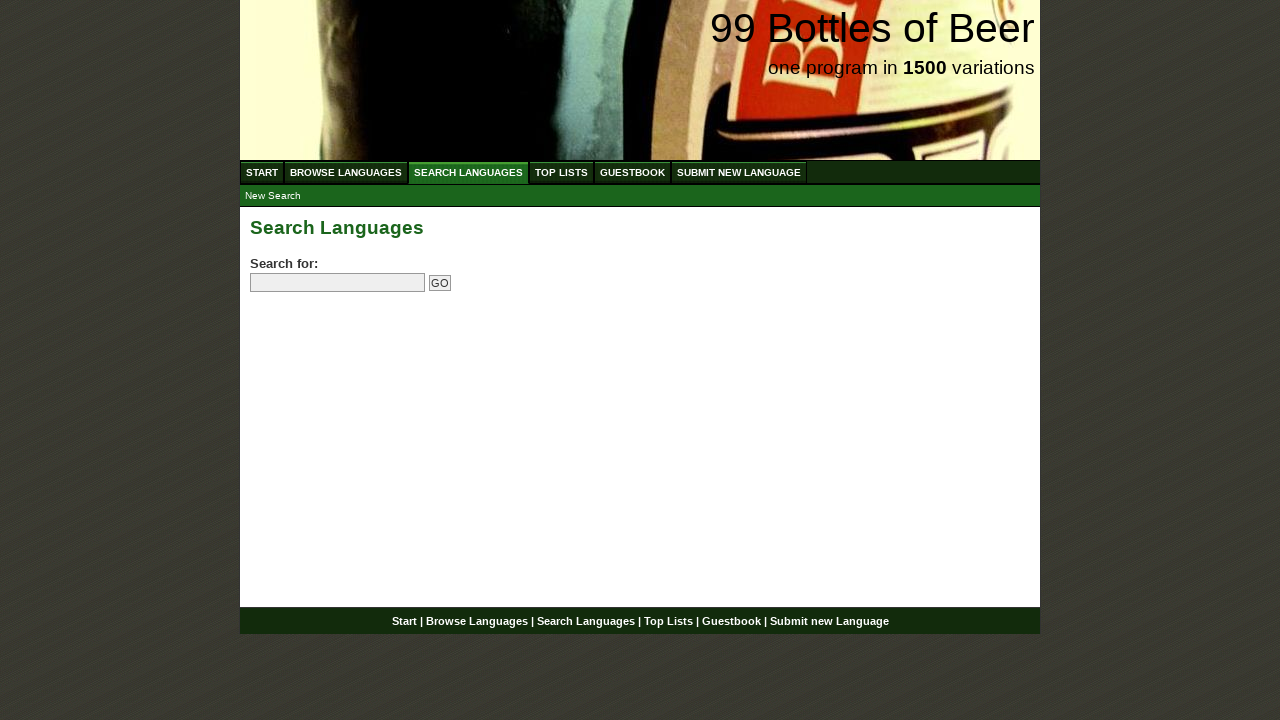

Clicked on the search input field at (338, 283) on input[name='search']
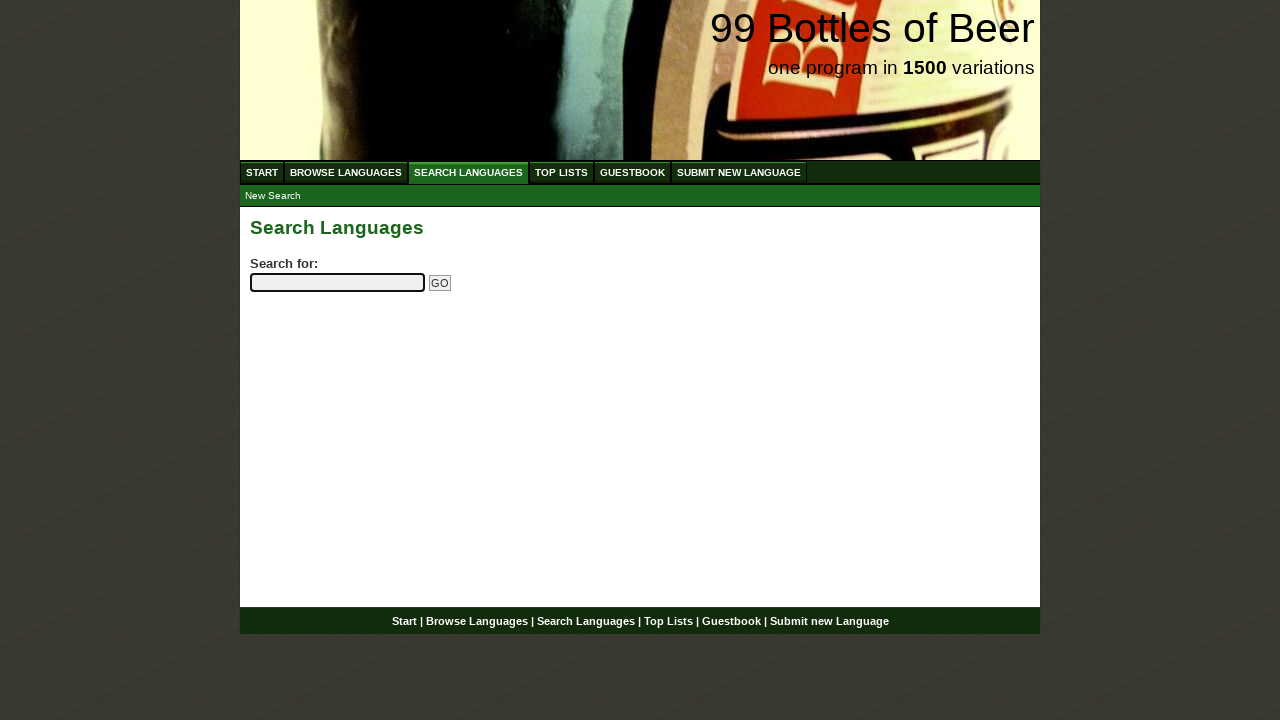

Entered 'python' as the search term on input[name='search']
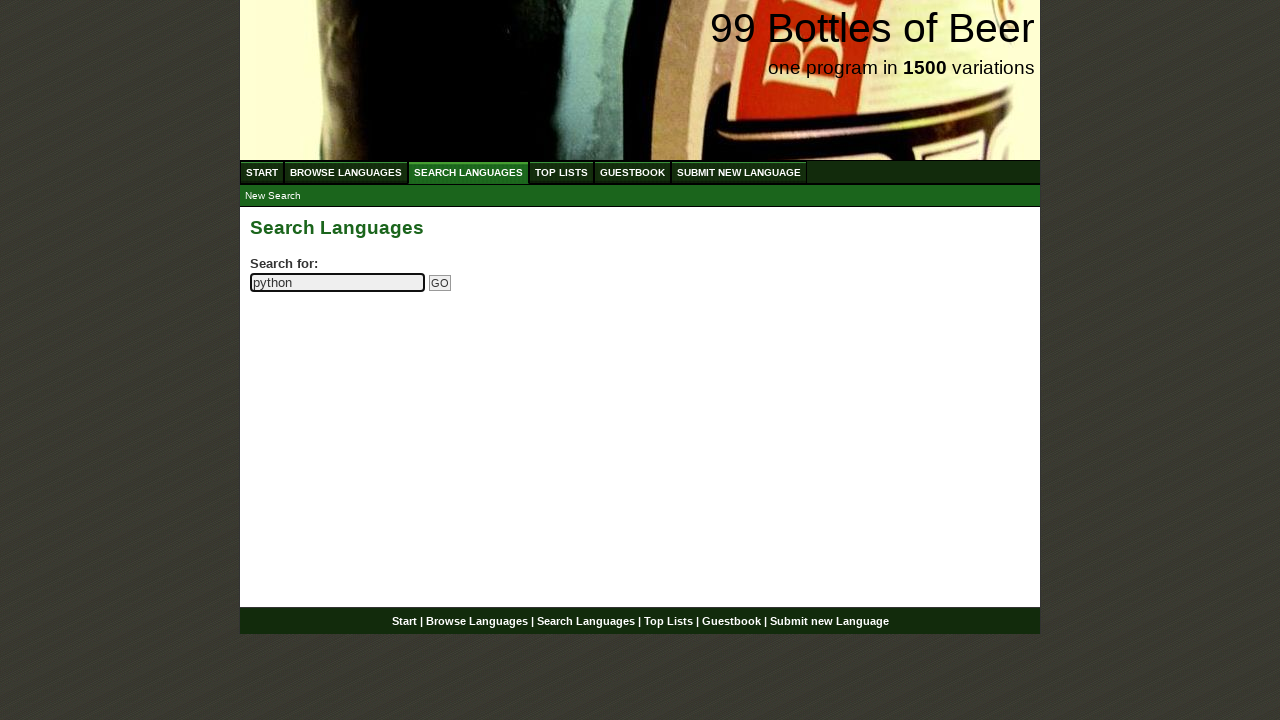

Clicked the submit button to search at (440, 283) on input[name='submitsearch']
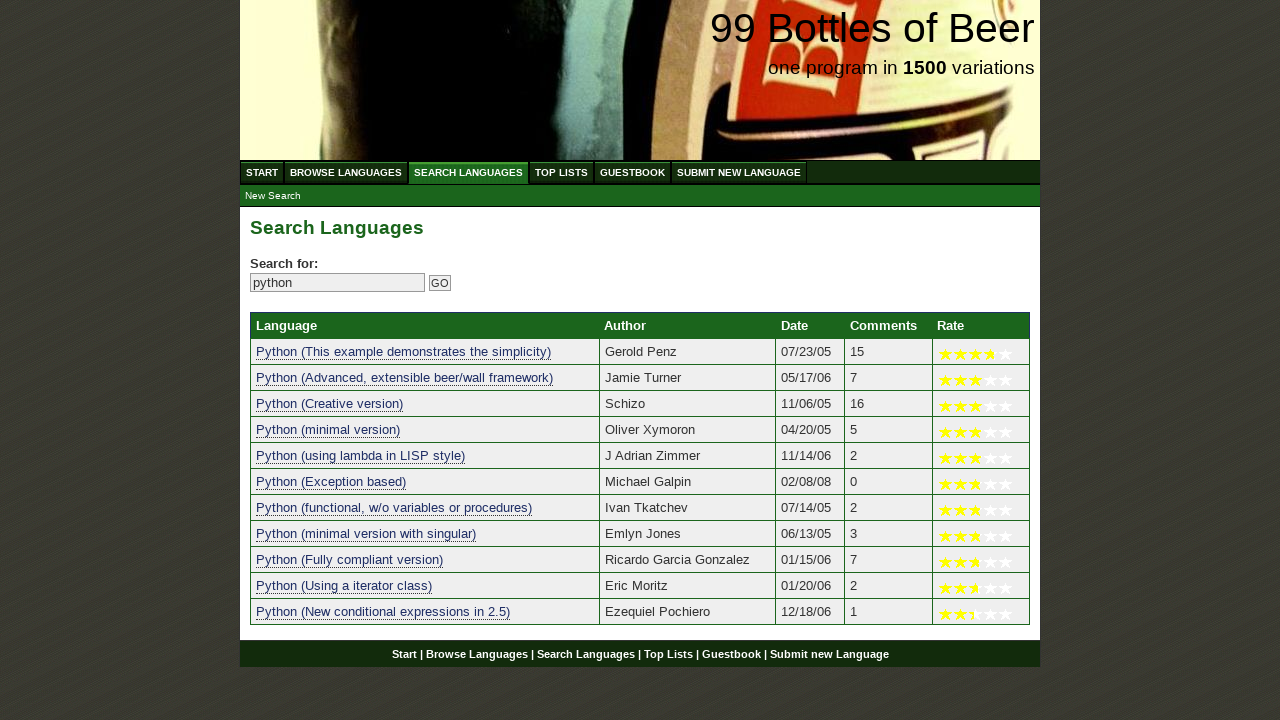

Search results table loaded successfully
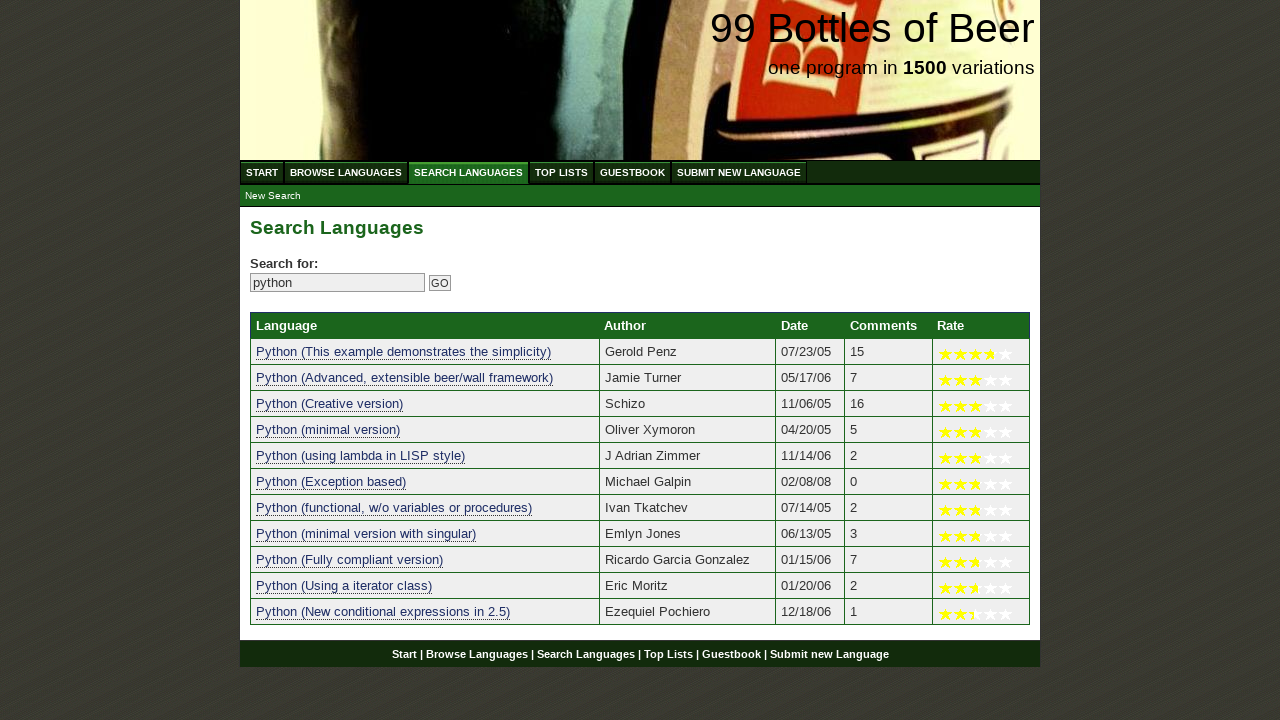

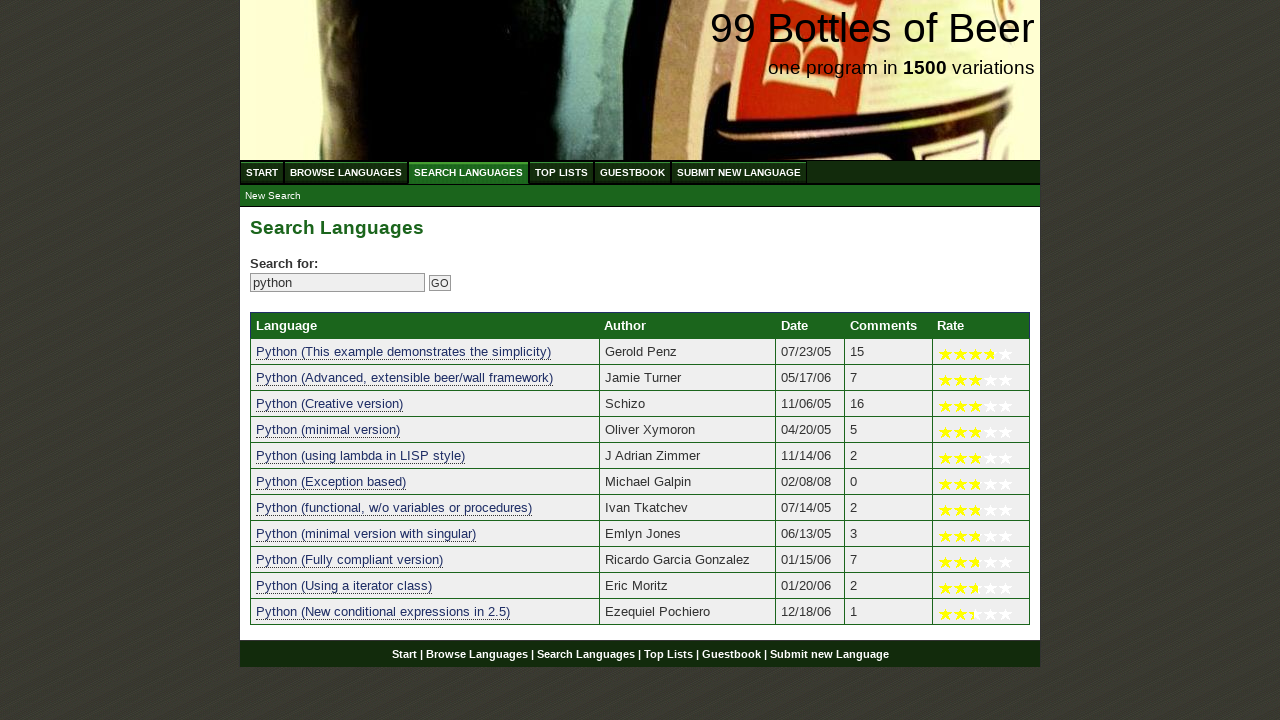